Navigates to Hacker News, verifies posts are displayed, and clicks through to the next page using the "More" link pagination.

Starting URL: https://news.ycombinator.com/

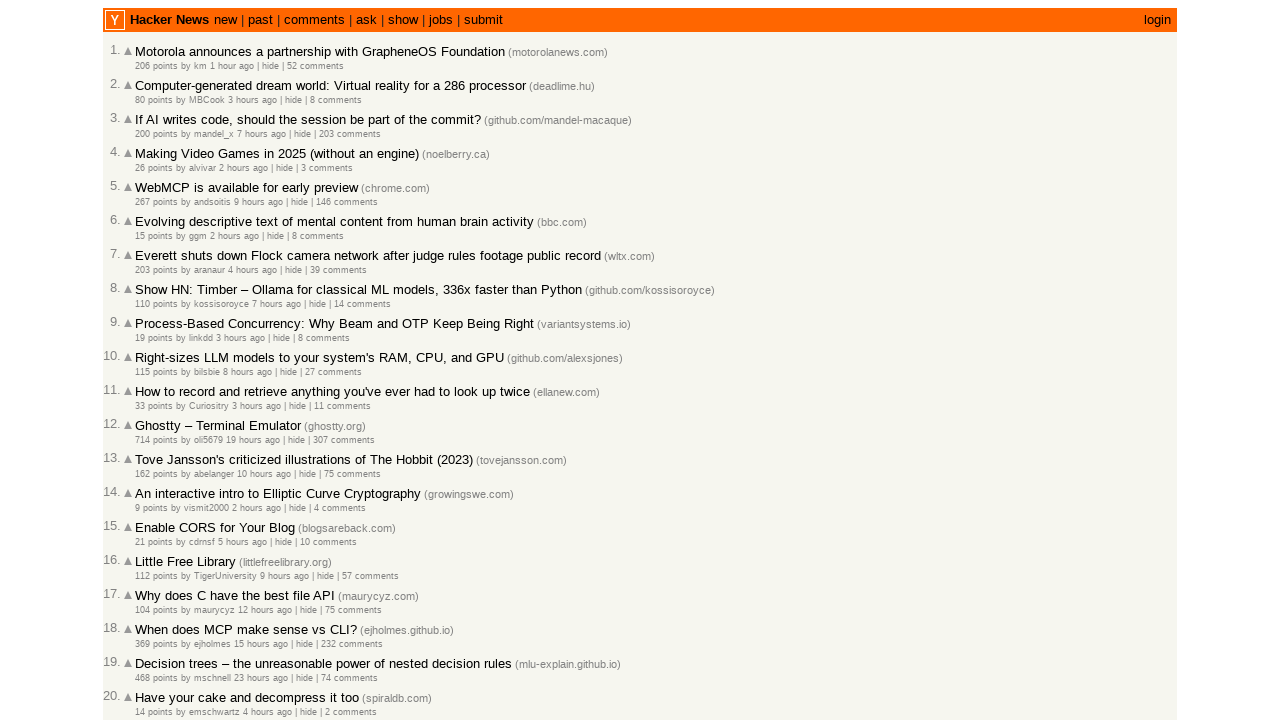

Waited for posts to load on Hacker News
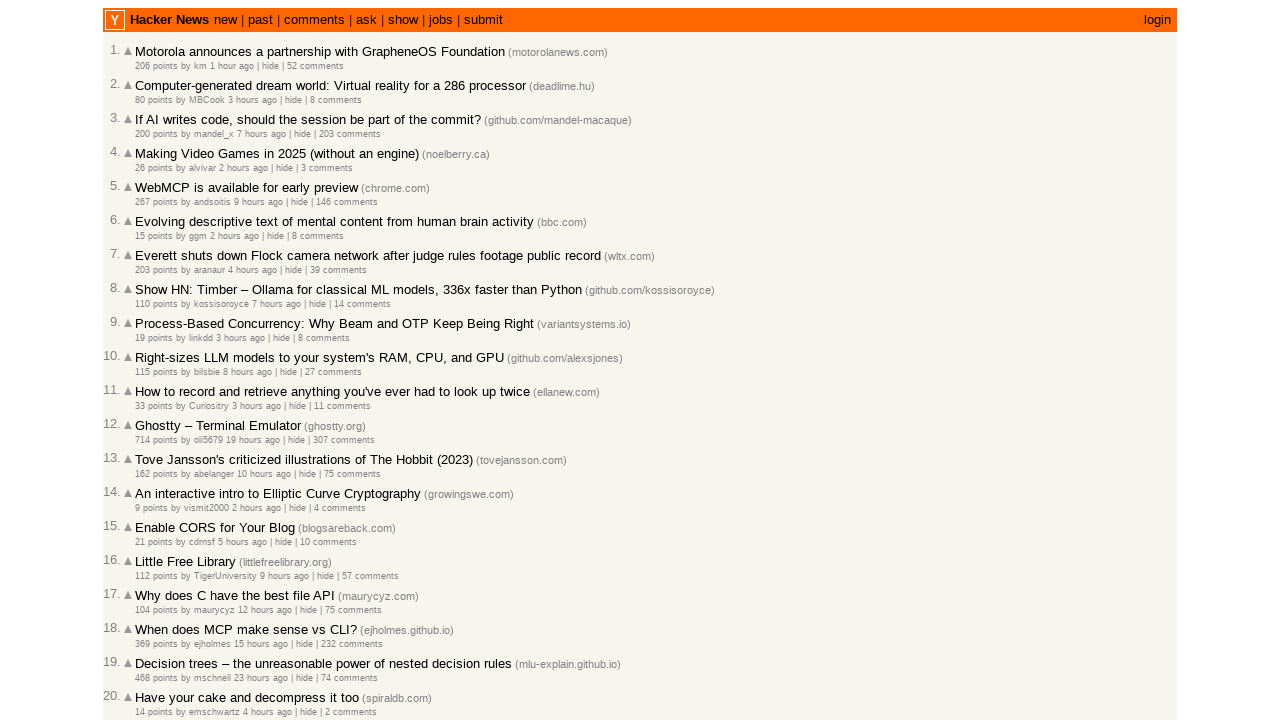

Verified title links are present
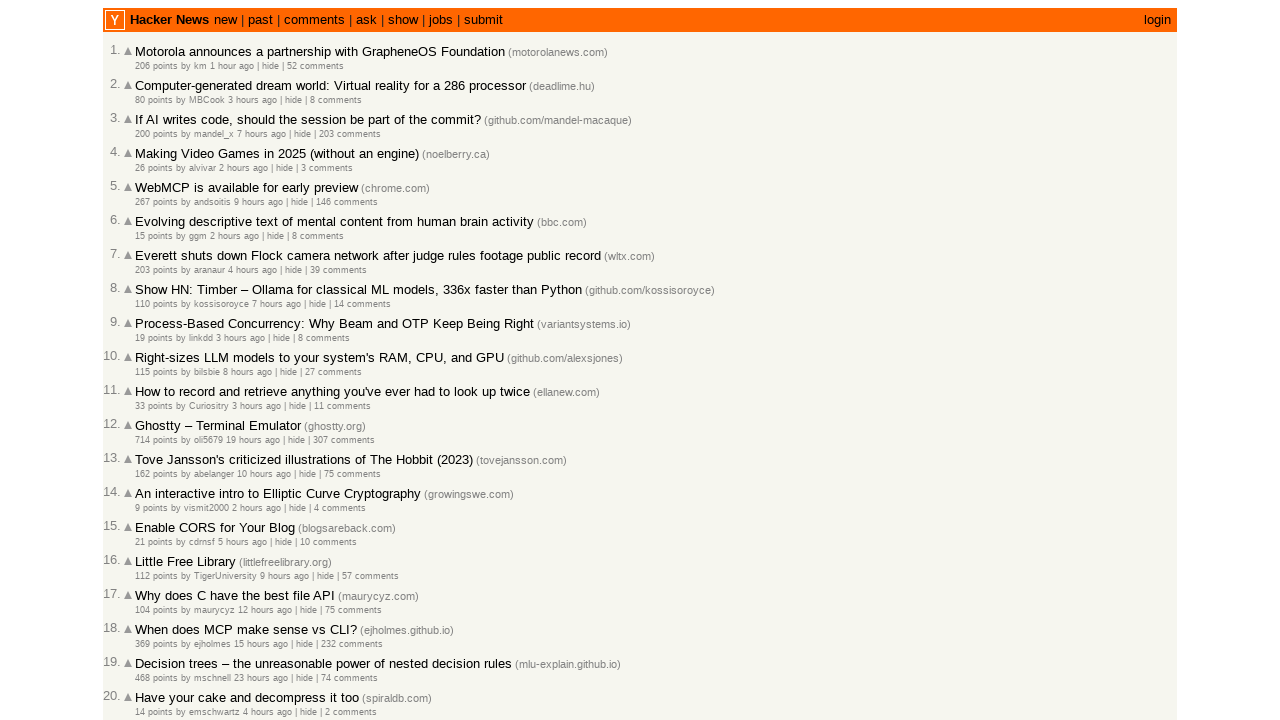

Clicked the 'More' link to navigate to the next page at (149, 616) on .morelink
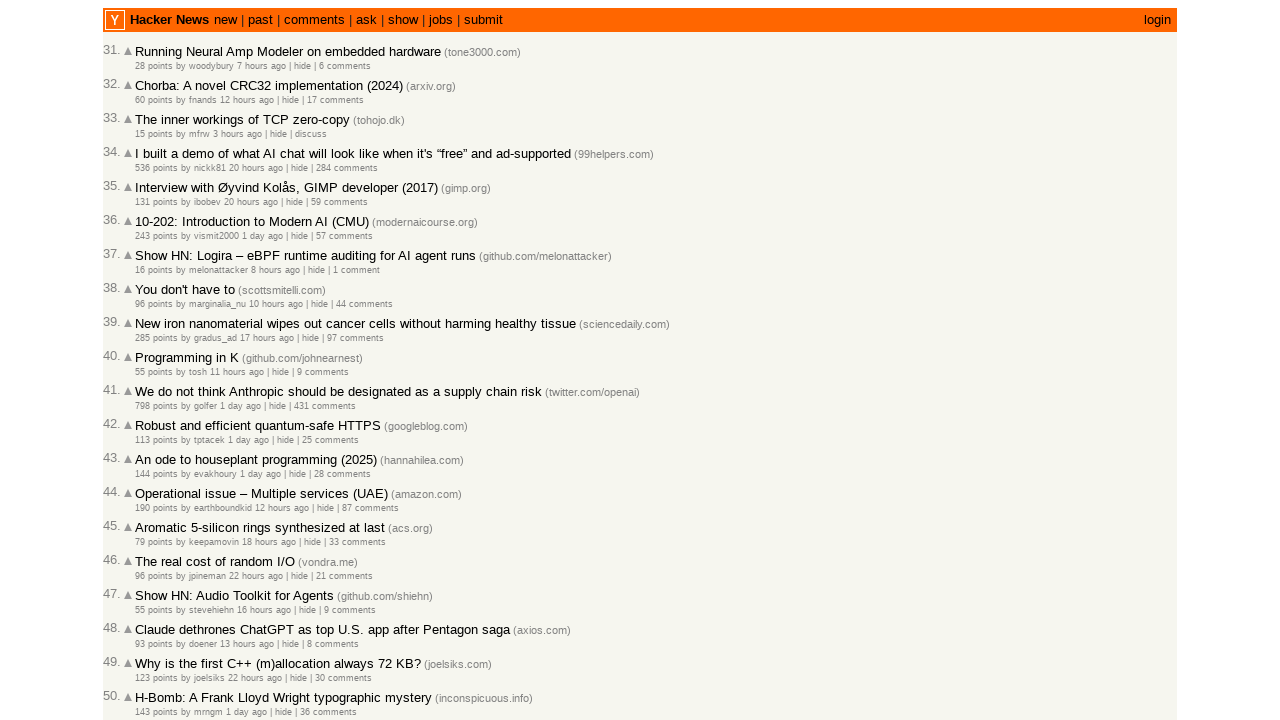

Waited for next page's posts to load
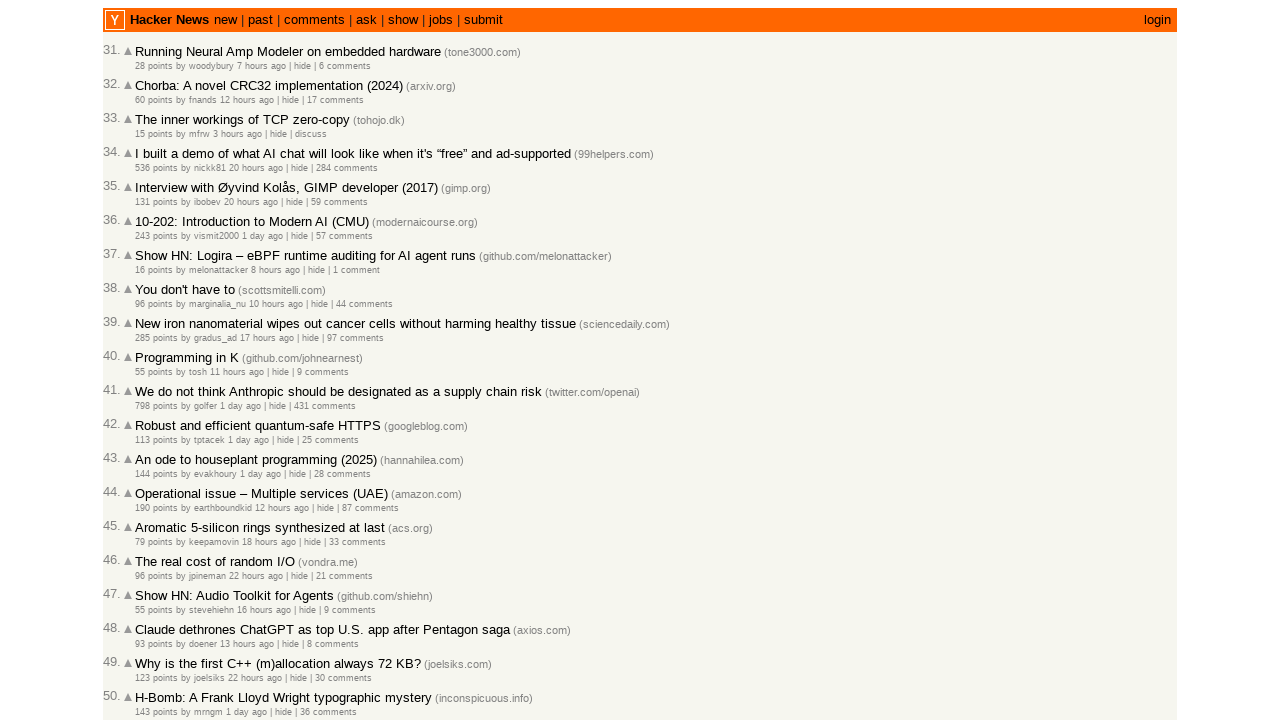

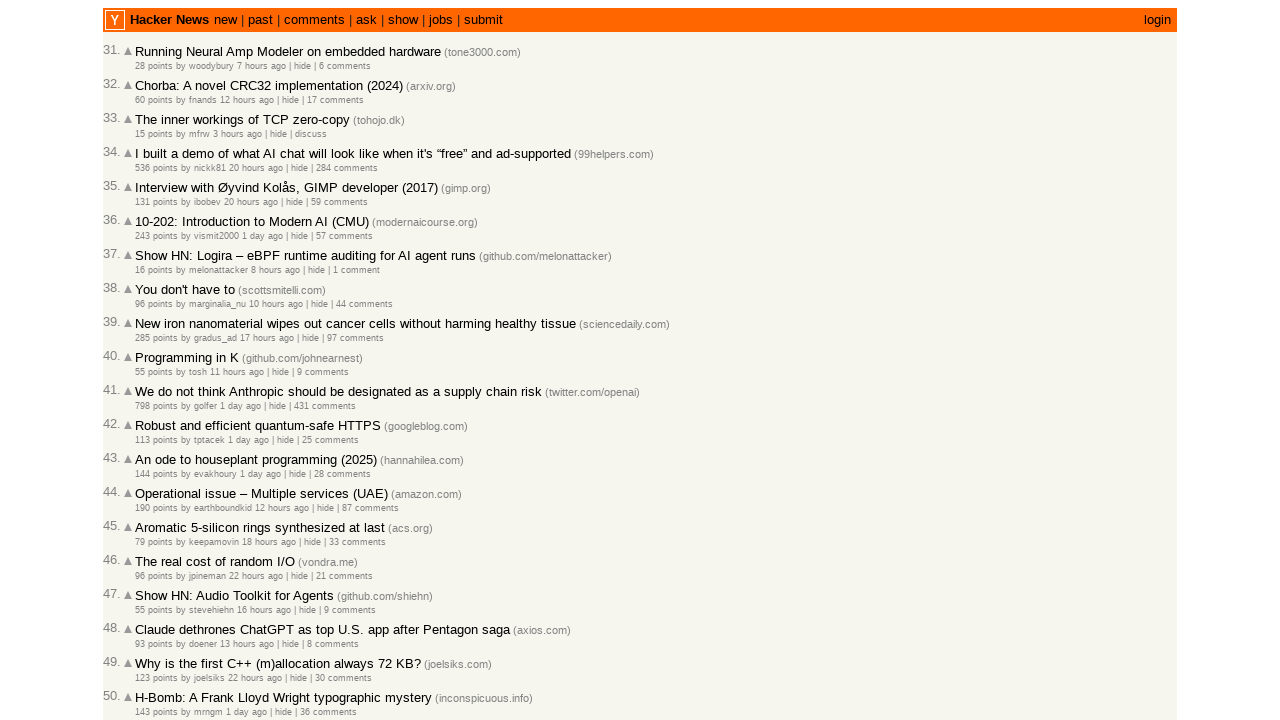